Tests that the complete all checkbox updates its state when individual items are completed or cleared

Starting URL: https://demo.playwright.dev/todomvc

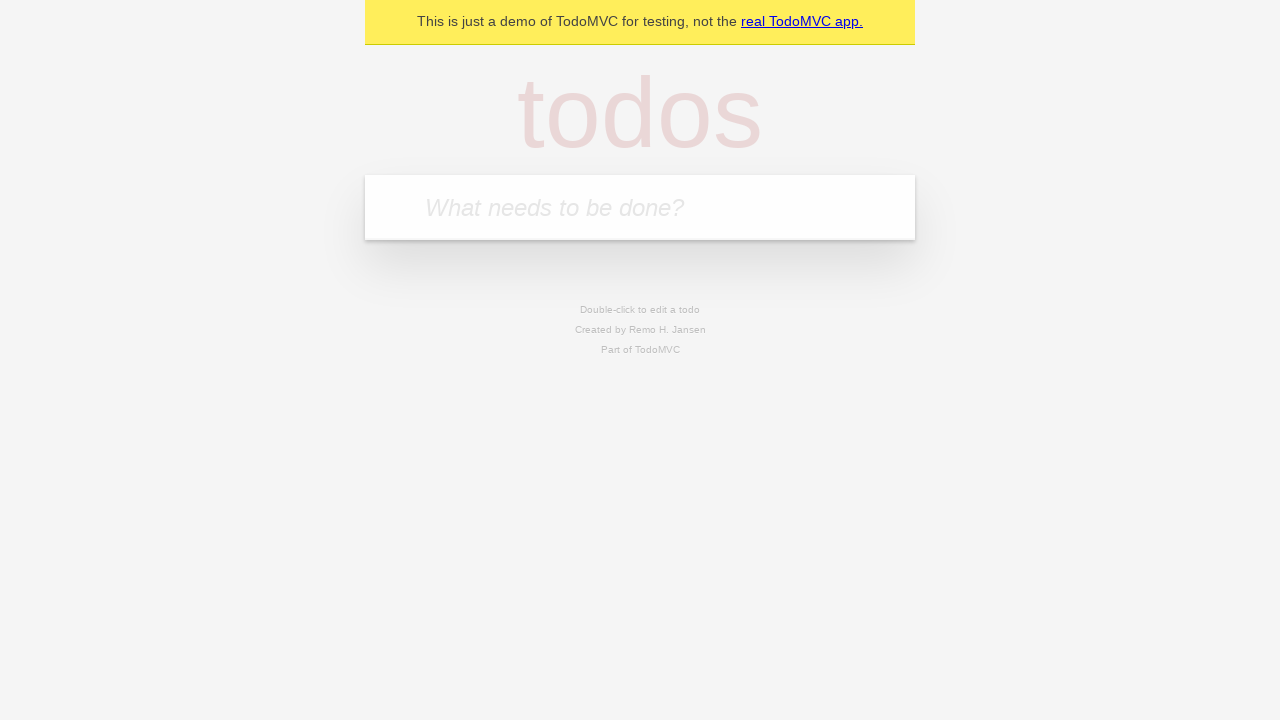

Filled todo input with 'buy some cheese' on internal:attr=[placeholder="What needs to be done?"i]
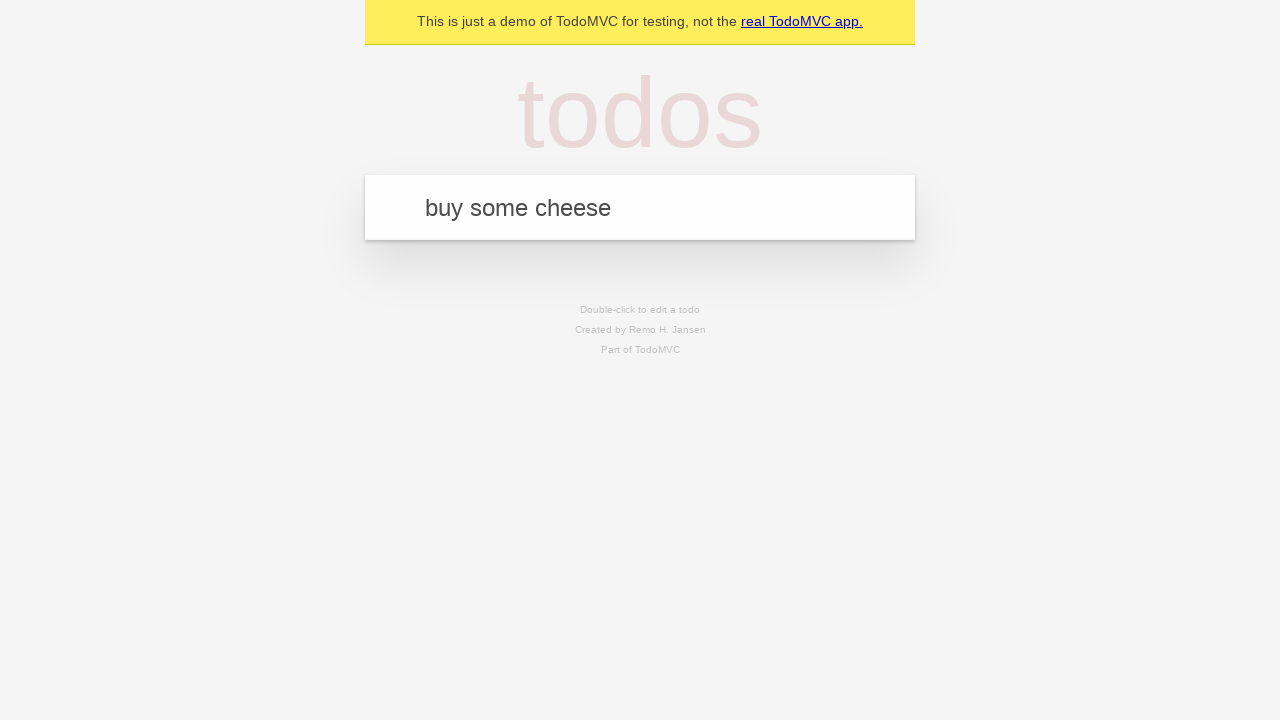

Pressed Enter to create first todo on internal:attr=[placeholder="What needs to be done?"i]
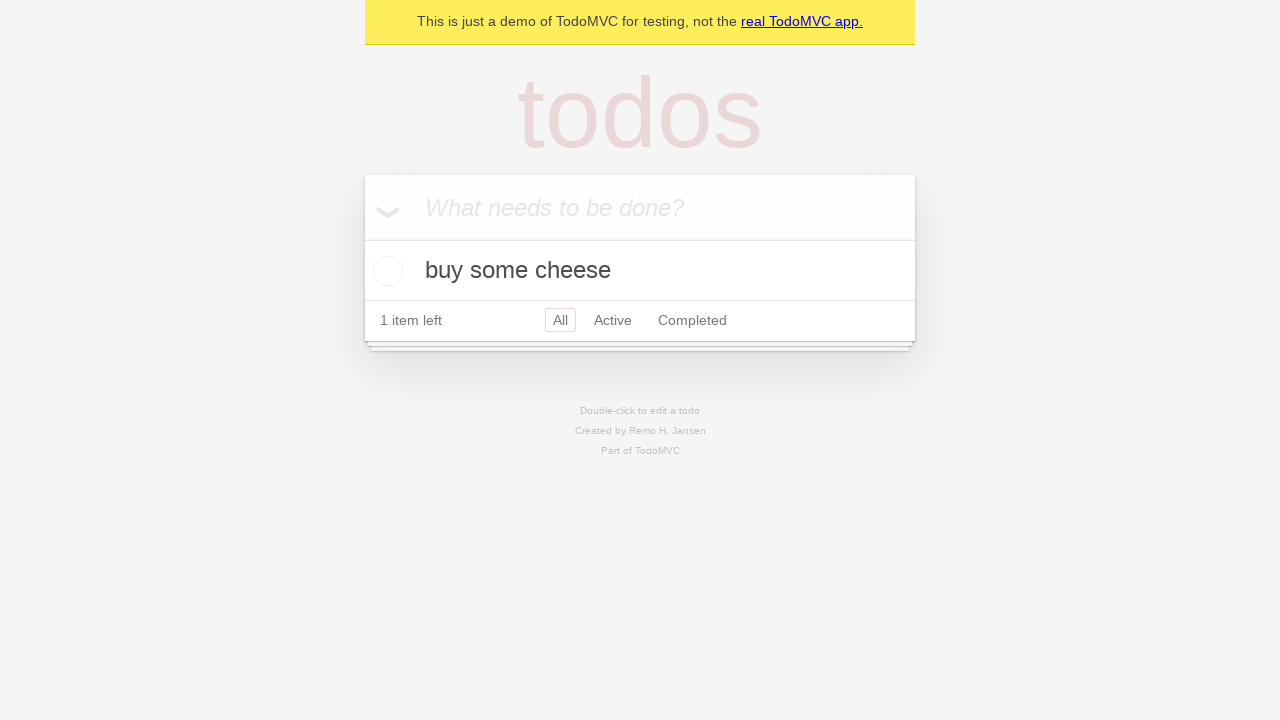

Filled todo input with 'feed the cat' on internal:attr=[placeholder="What needs to be done?"i]
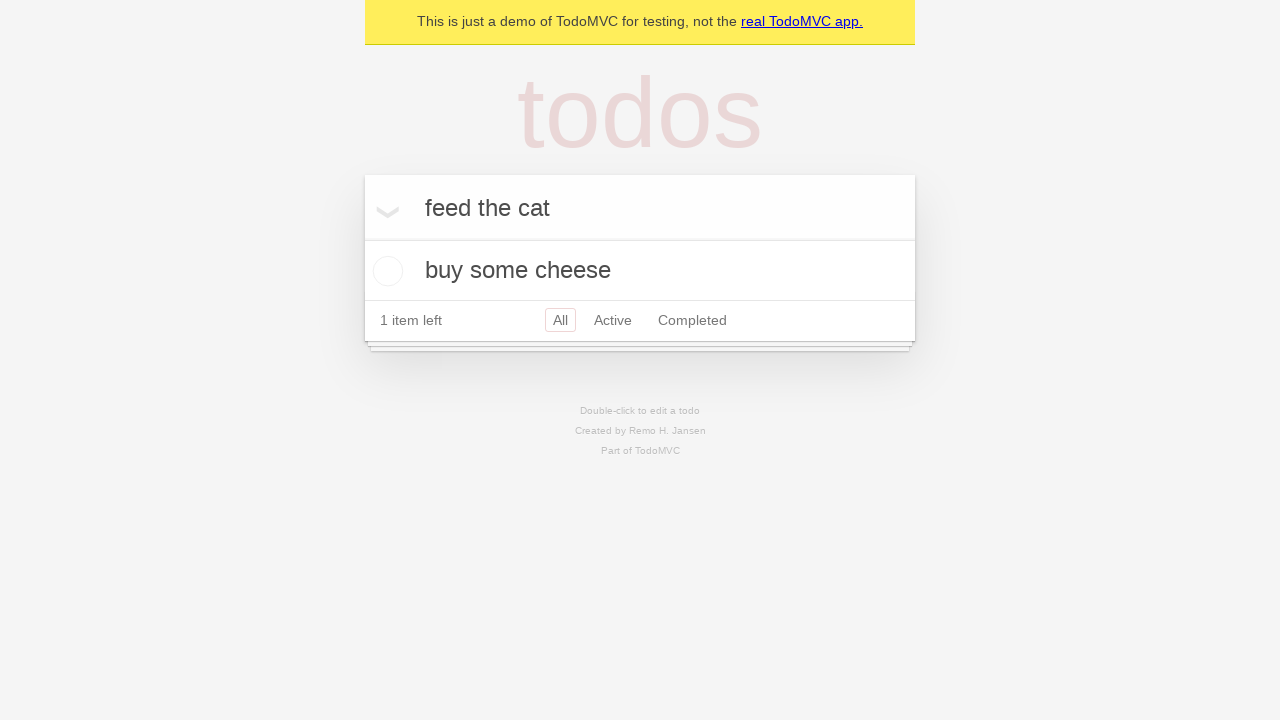

Pressed Enter to create second todo on internal:attr=[placeholder="What needs to be done?"i]
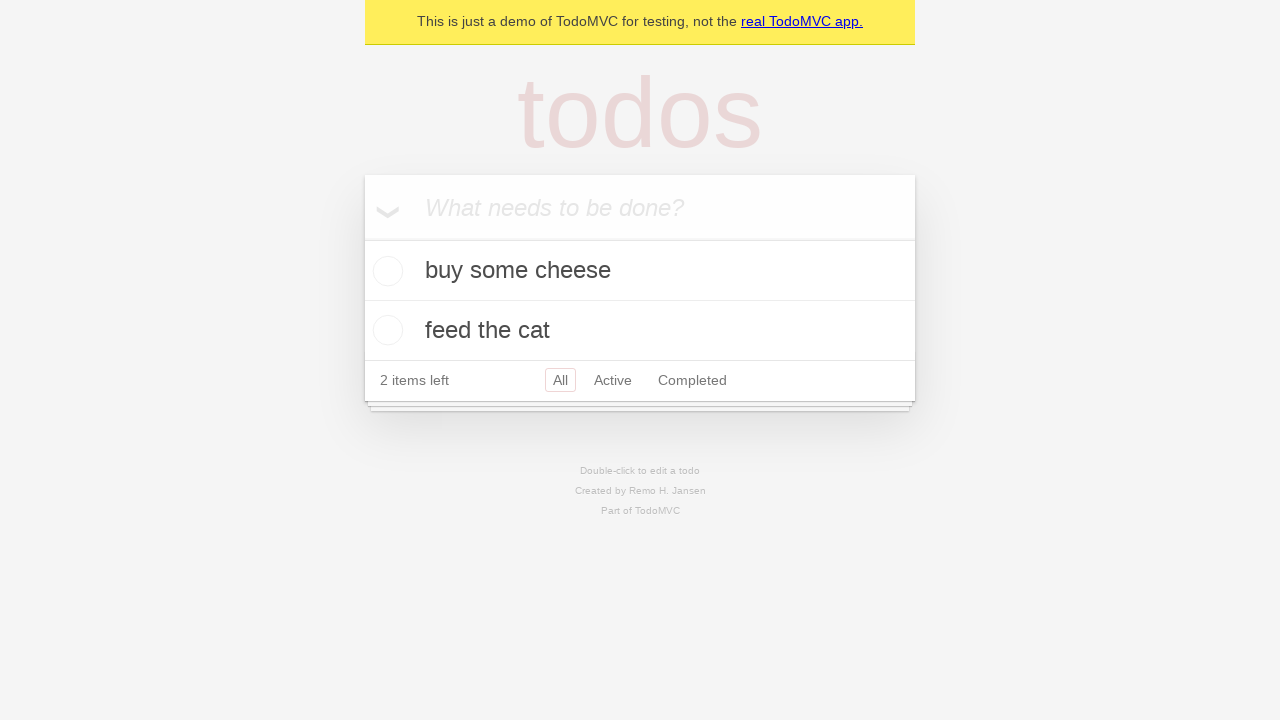

Filled todo input with 'book a doctors appointment' on internal:attr=[placeholder="What needs to be done?"i]
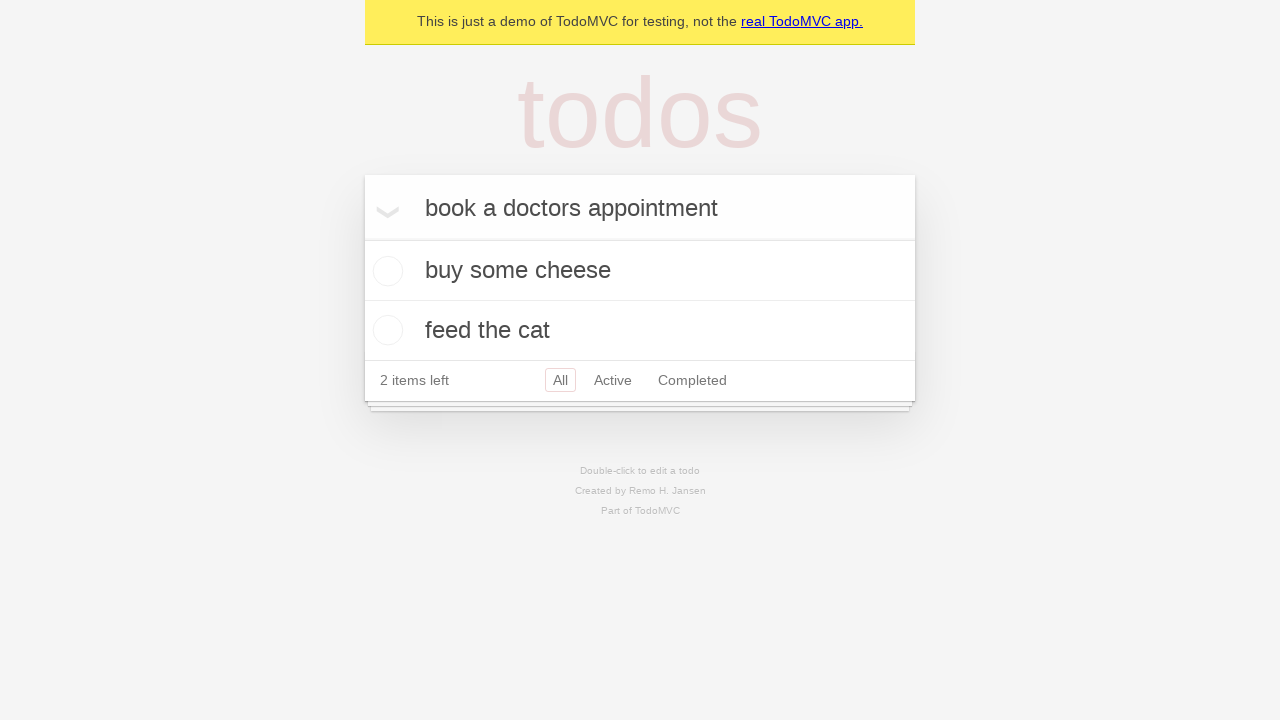

Pressed Enter to create third todo on internal:attr=[placeholder="What needs to be done?"i]
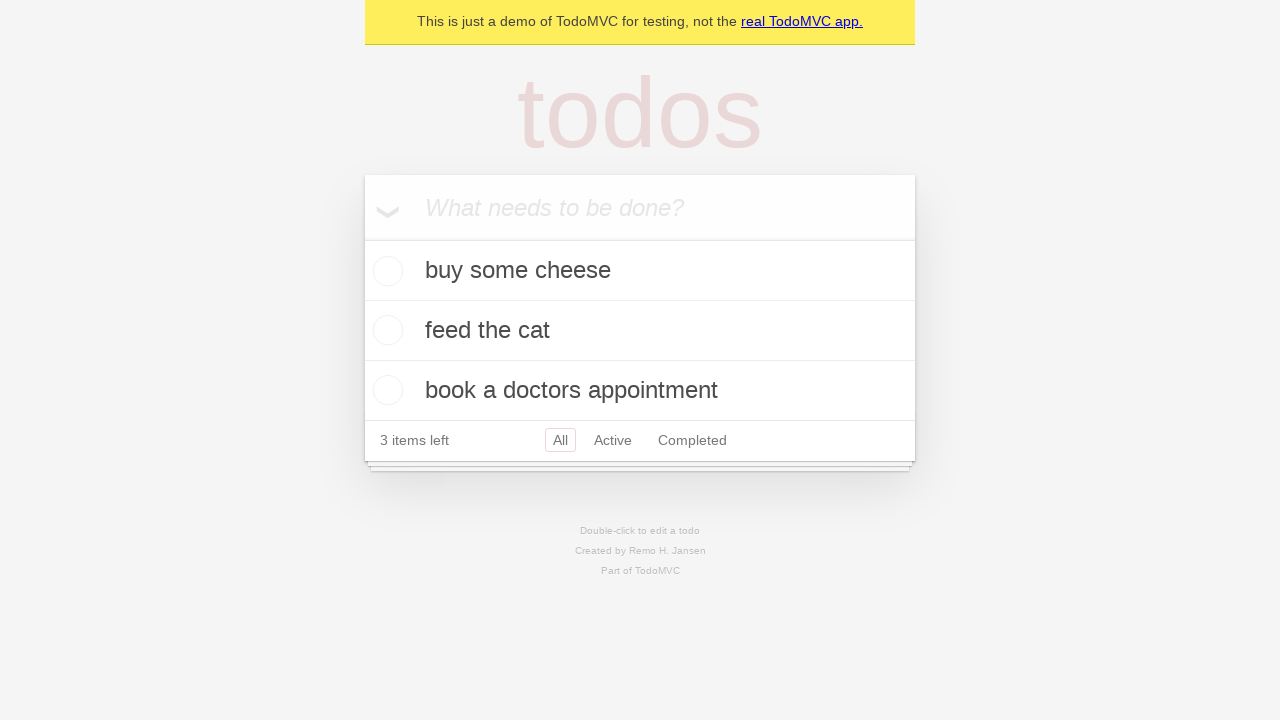

Waited for all three todos to load
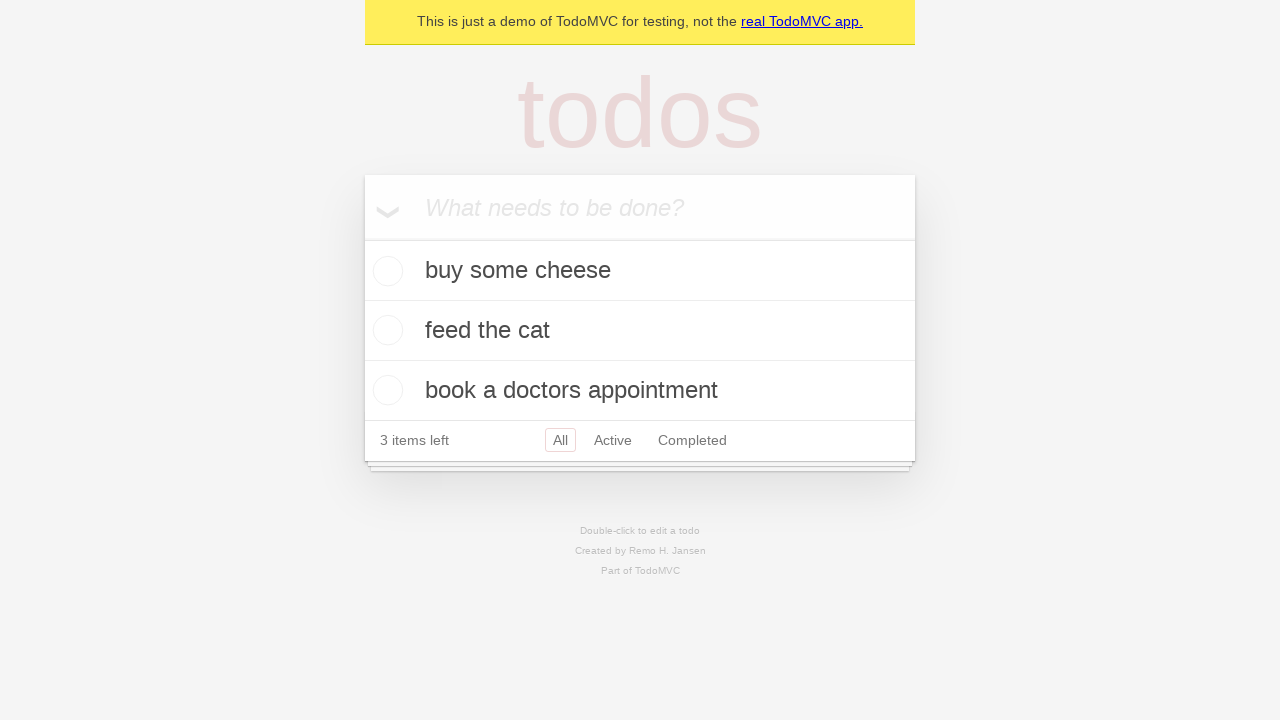

Checked 'Mark all as complete' checkbox at (362, 238) on internal:label="Mark all as complete"i
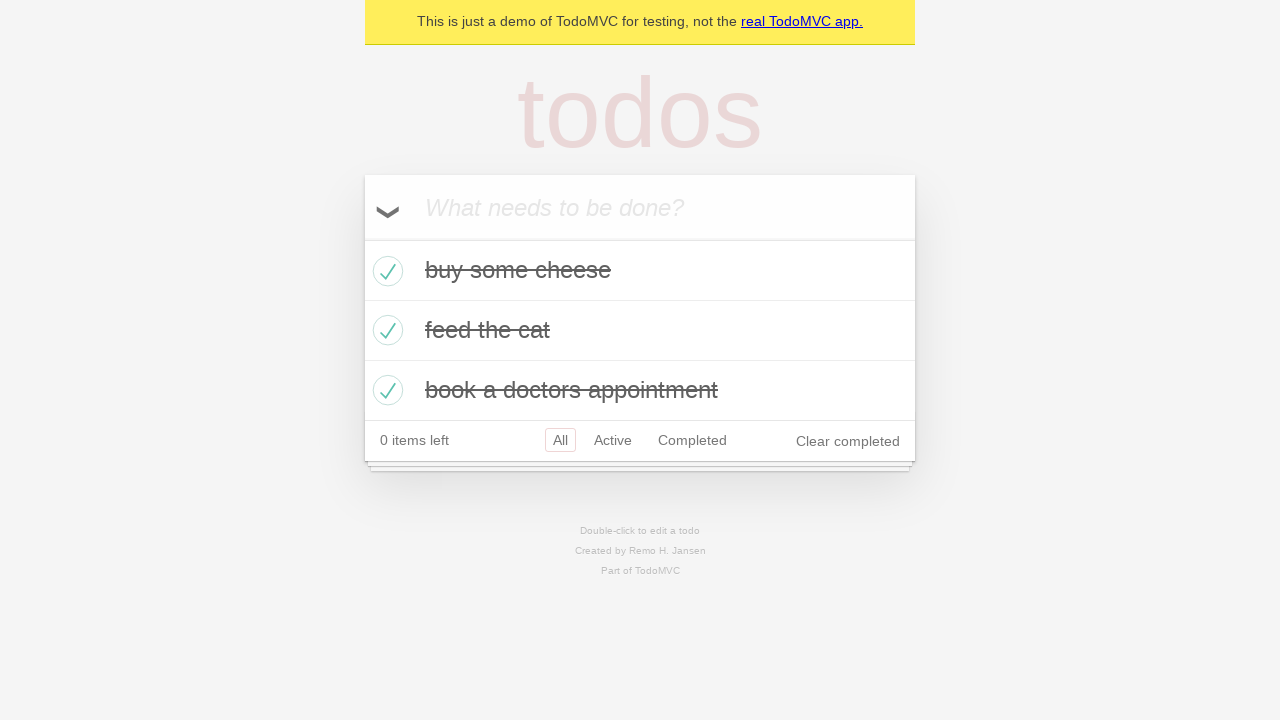

Unchecked the first todo item at (385, 271) on [data-testid='todo-item'] >> nth=0 >> internal:role=checkbox
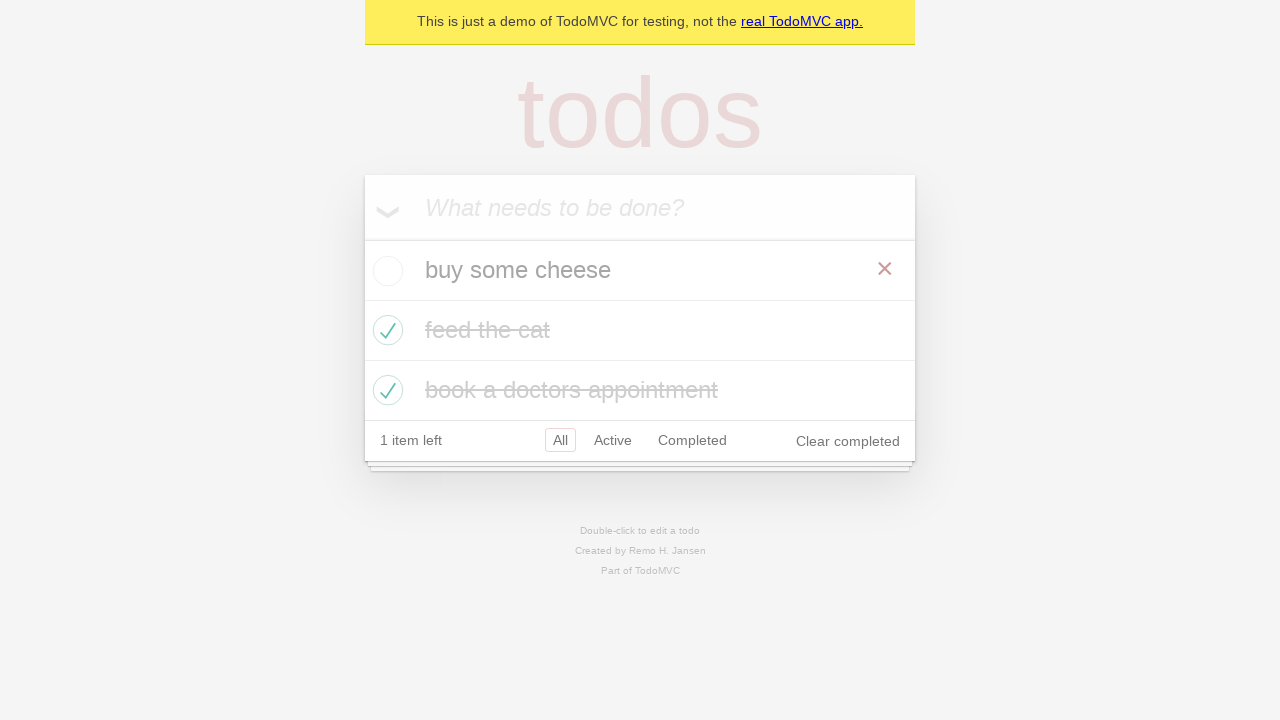

Checked the first todo item again at (385, 271) on [data-testid='todo-item'] >> nth=0 >> internal:role=checkbox
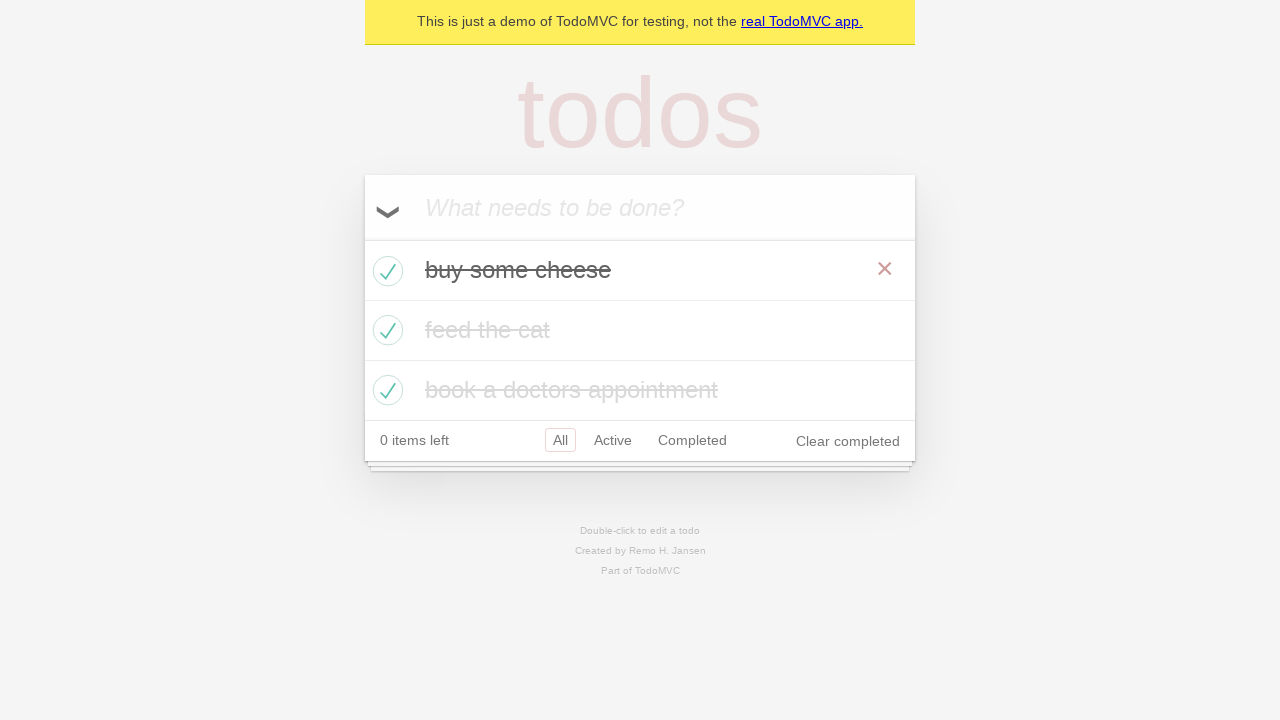

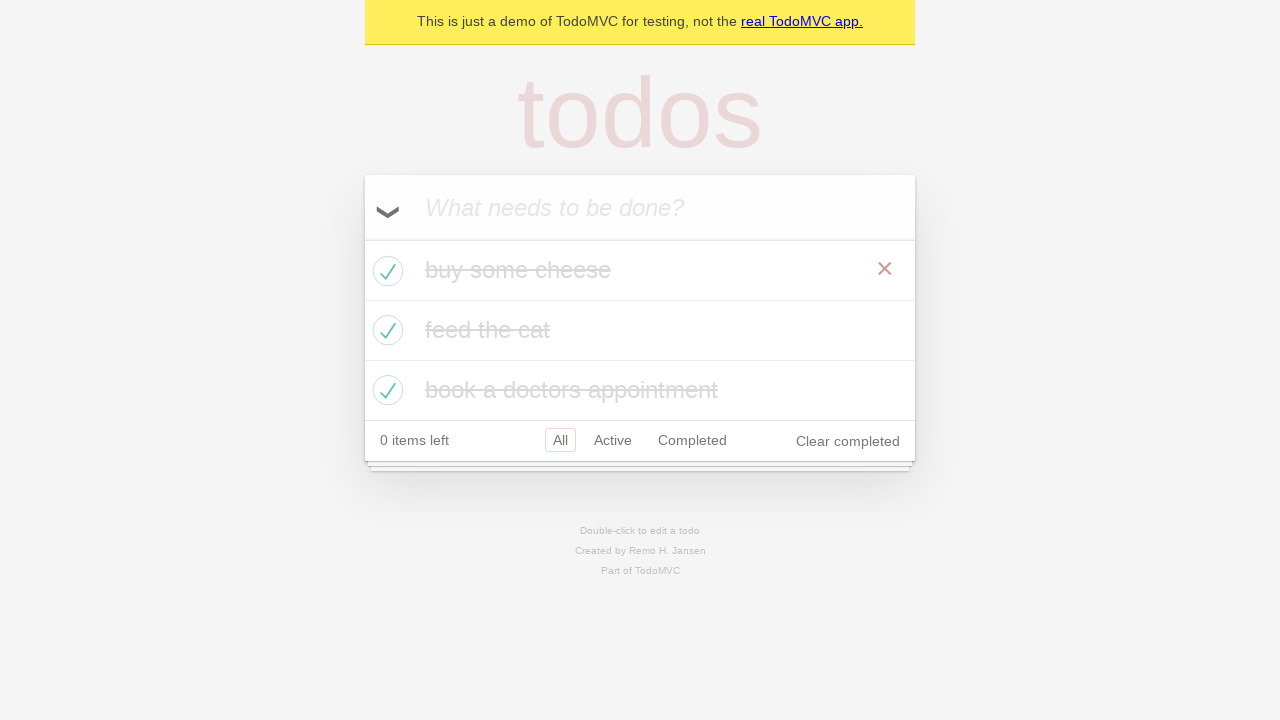